Navigates to the Sidebar documentation page and verifies the h1 heading is present

Starting URL: https://flowbite-svelte.com/docs/components/sidebar

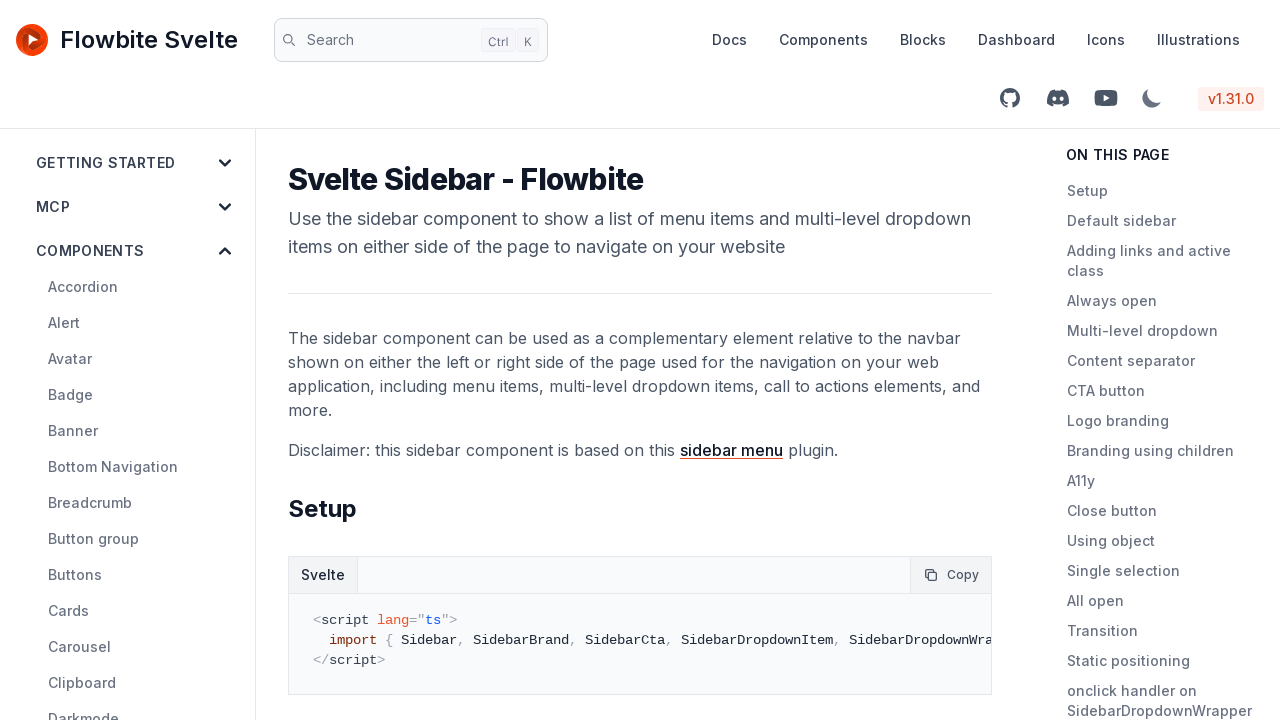

Navigated to Sidebar documentation page
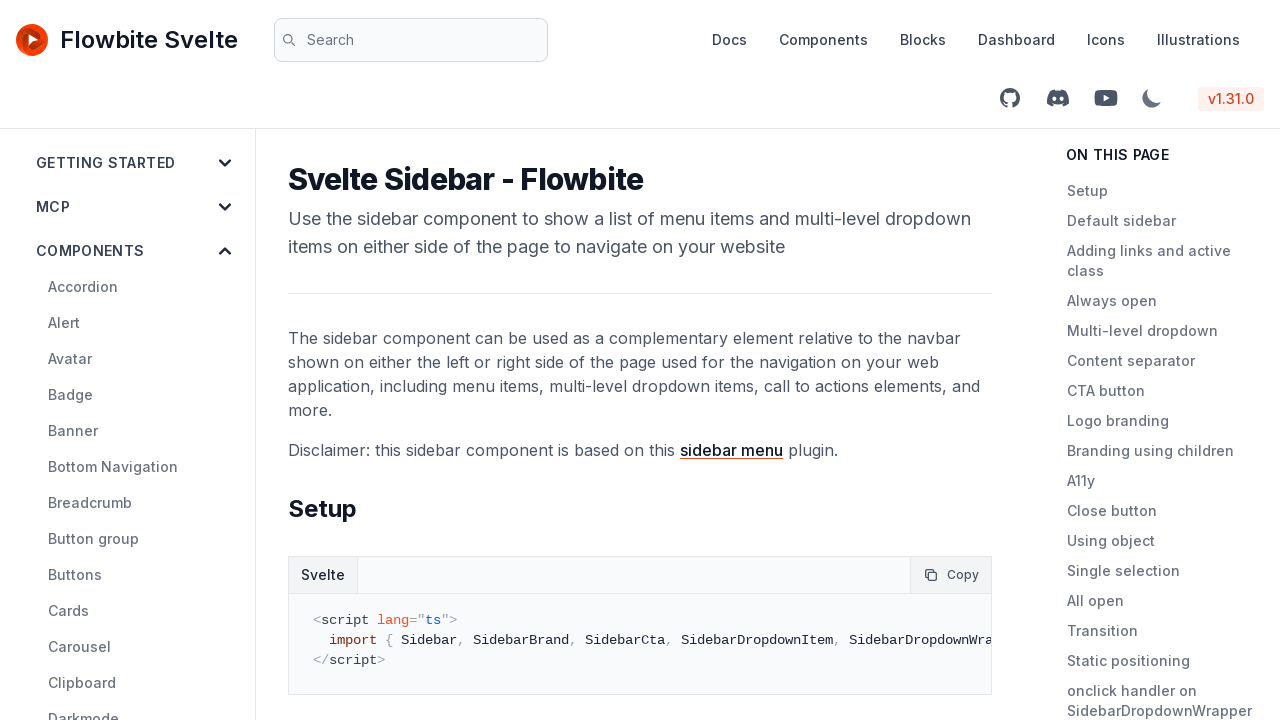

Waited for h1 heading to load
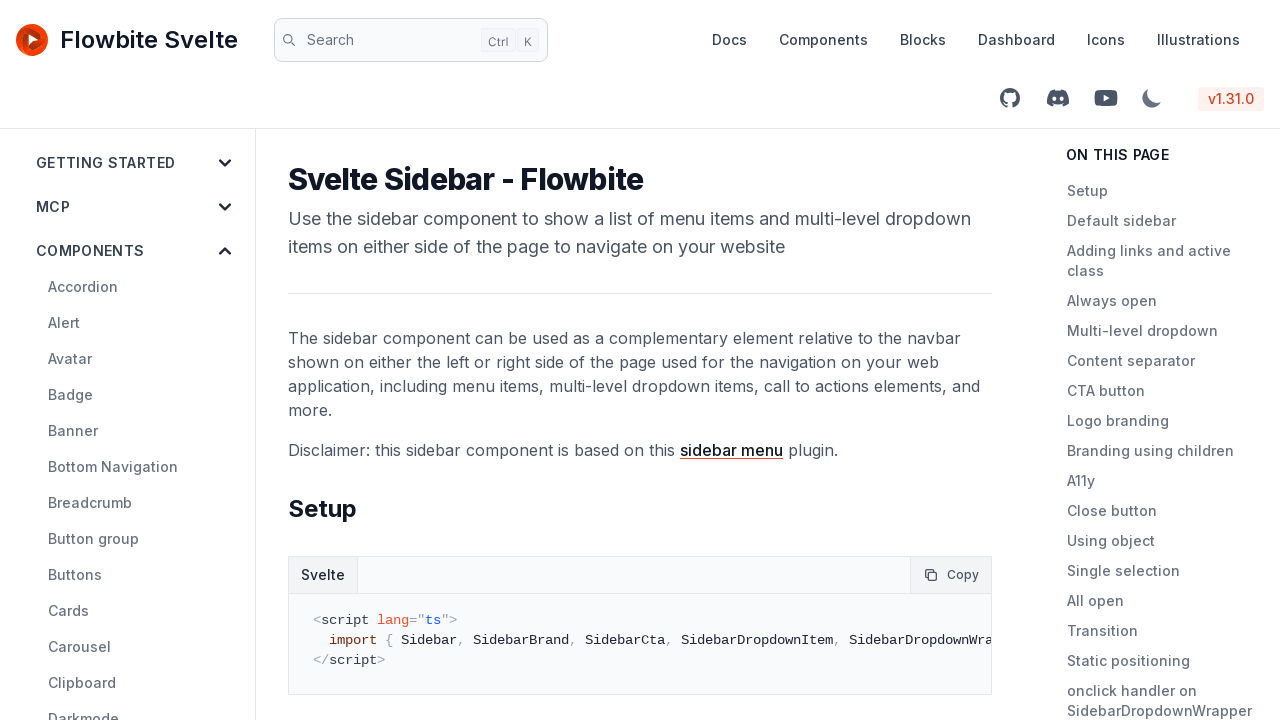

Verified h1 heading is present on the page
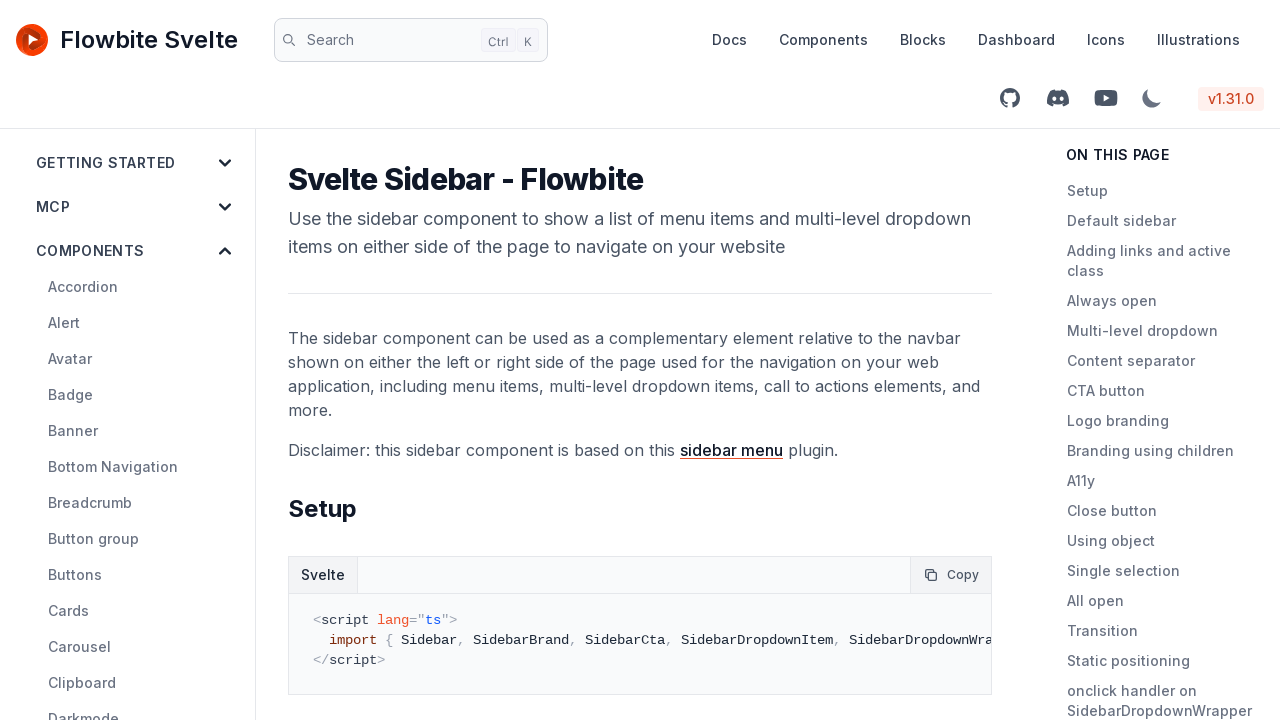

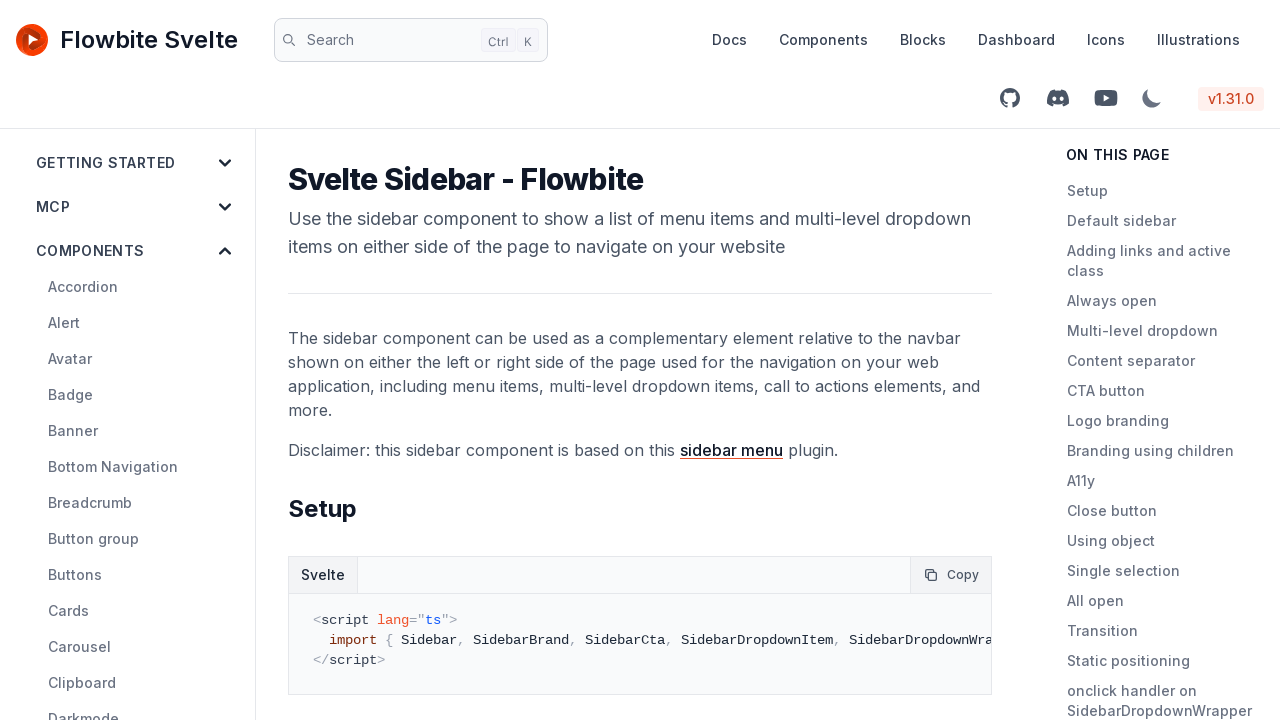